Tests keyboard key press functionality by clicking on an input field and sending HOME and END key events

Starting URL: https://the-internet.herokuapp.com/key_presses

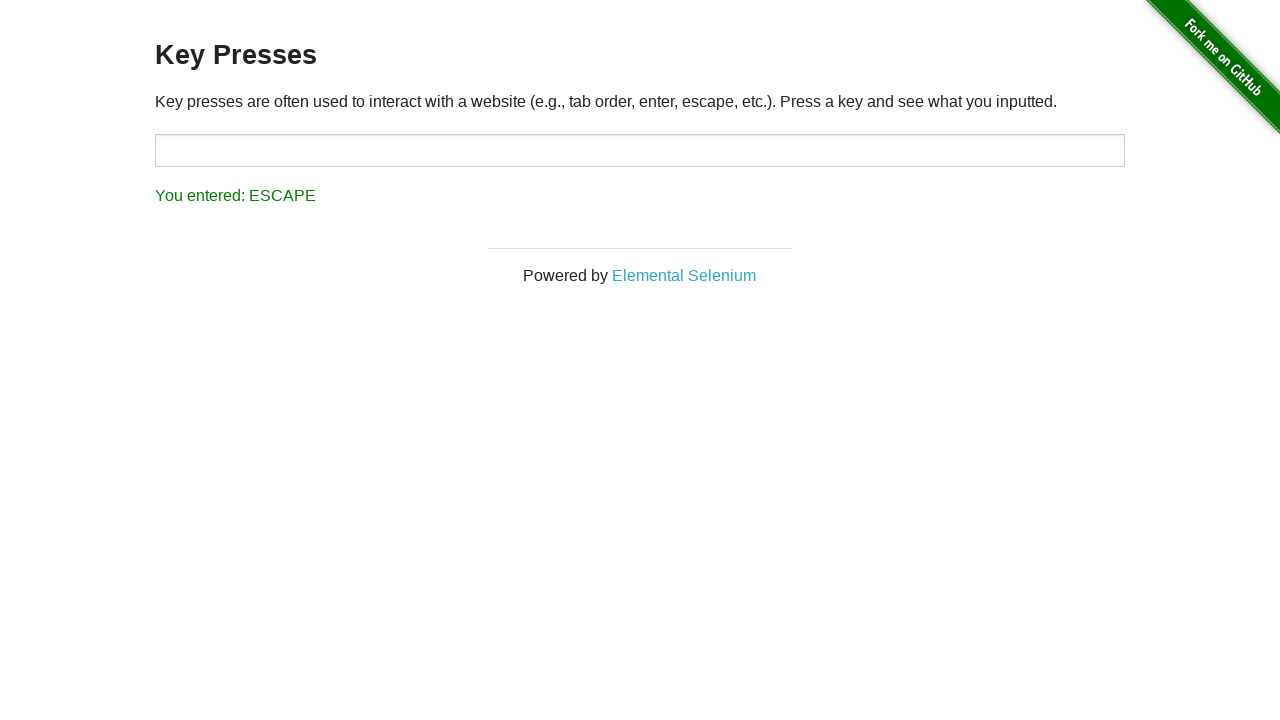

Clicked on input field to focus it at (640, 150) on input#target
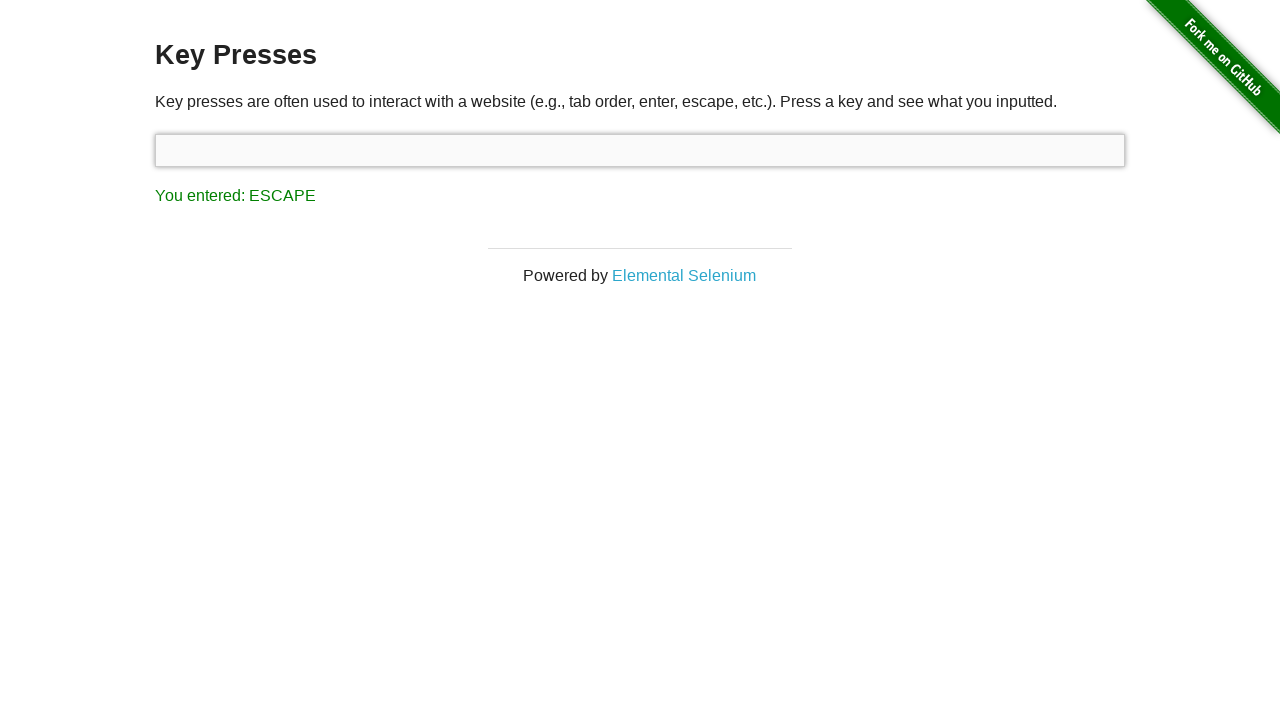

Pressed HOME key
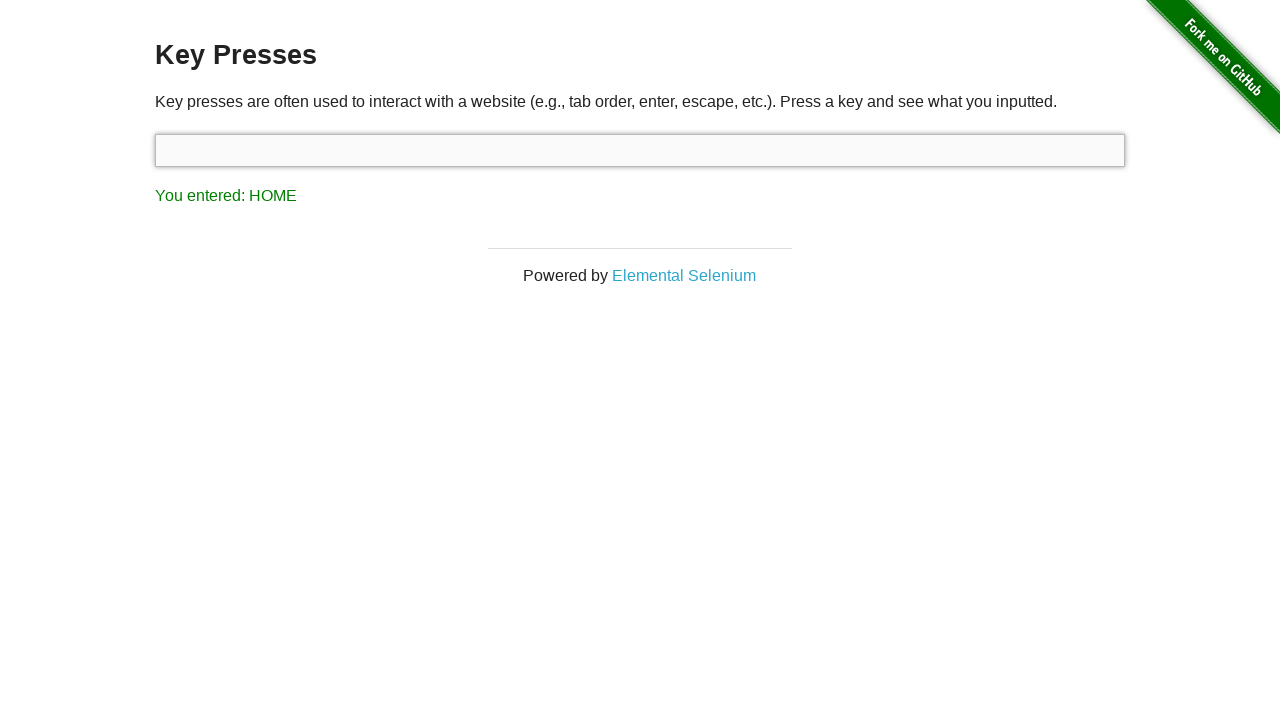

Pressed END key
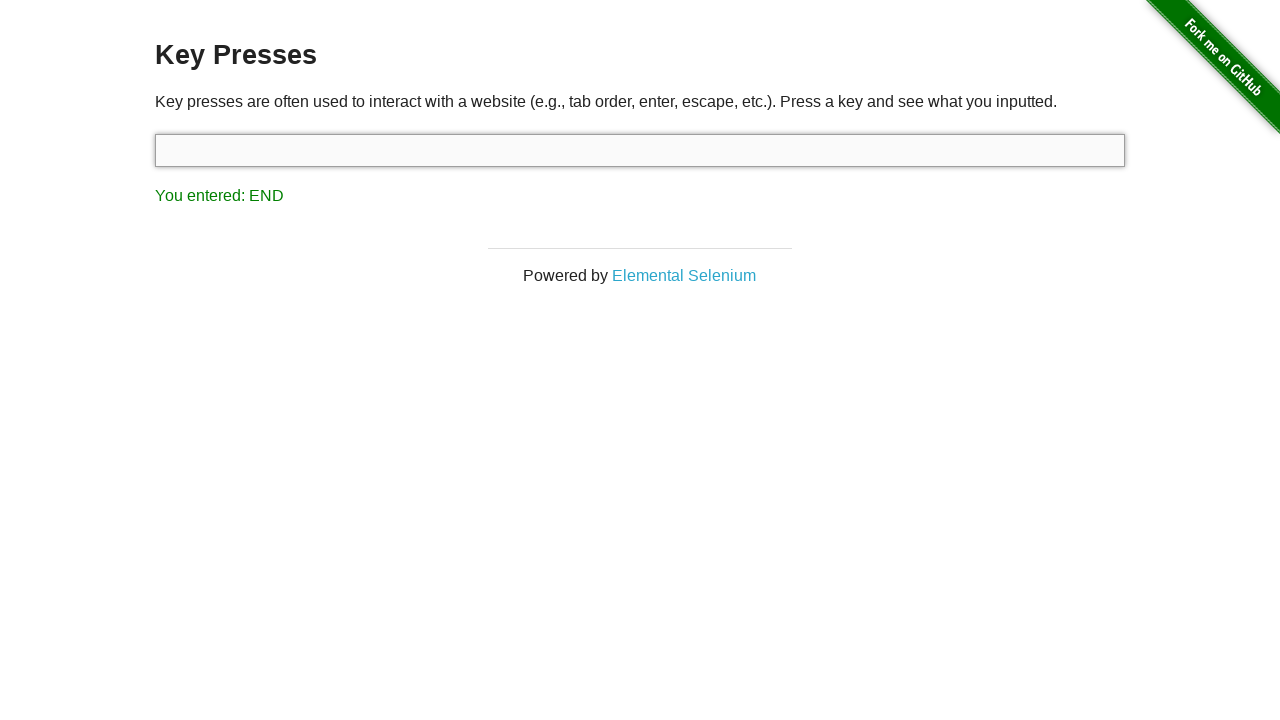

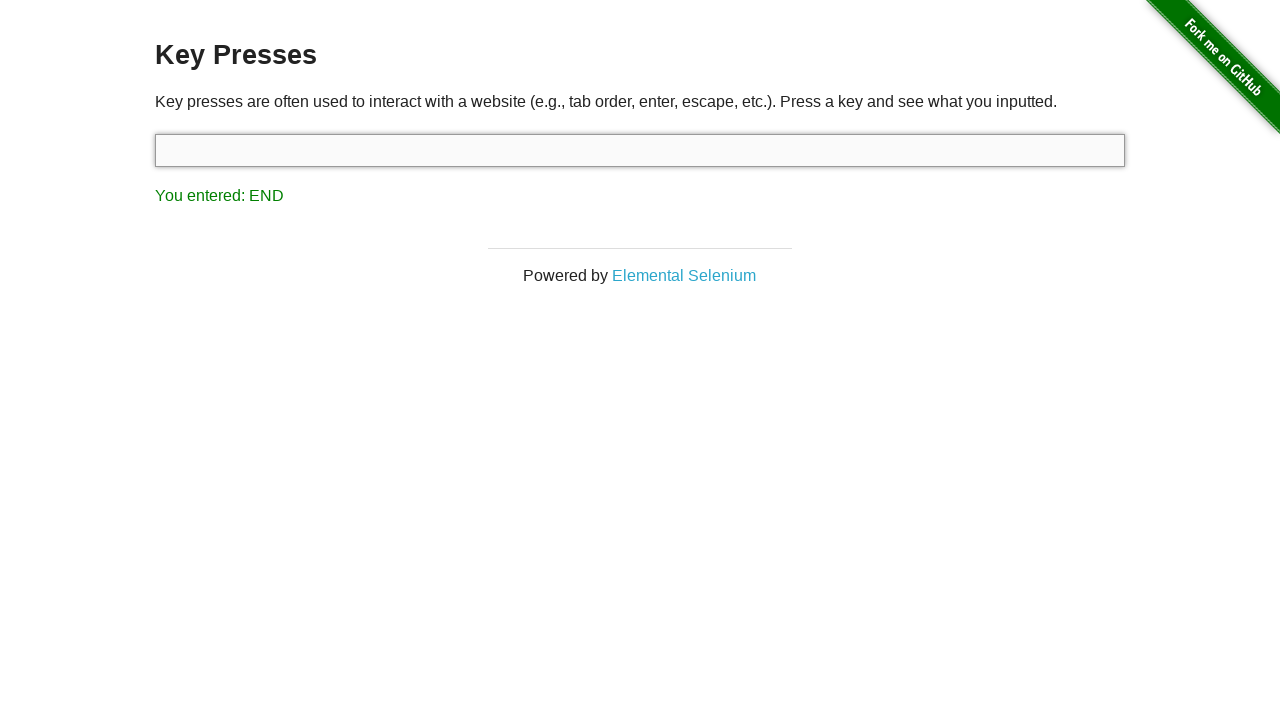